Tests that the todo counter displays the correct number of items

Starting URL: https://demo.playwright.dev/todomvc

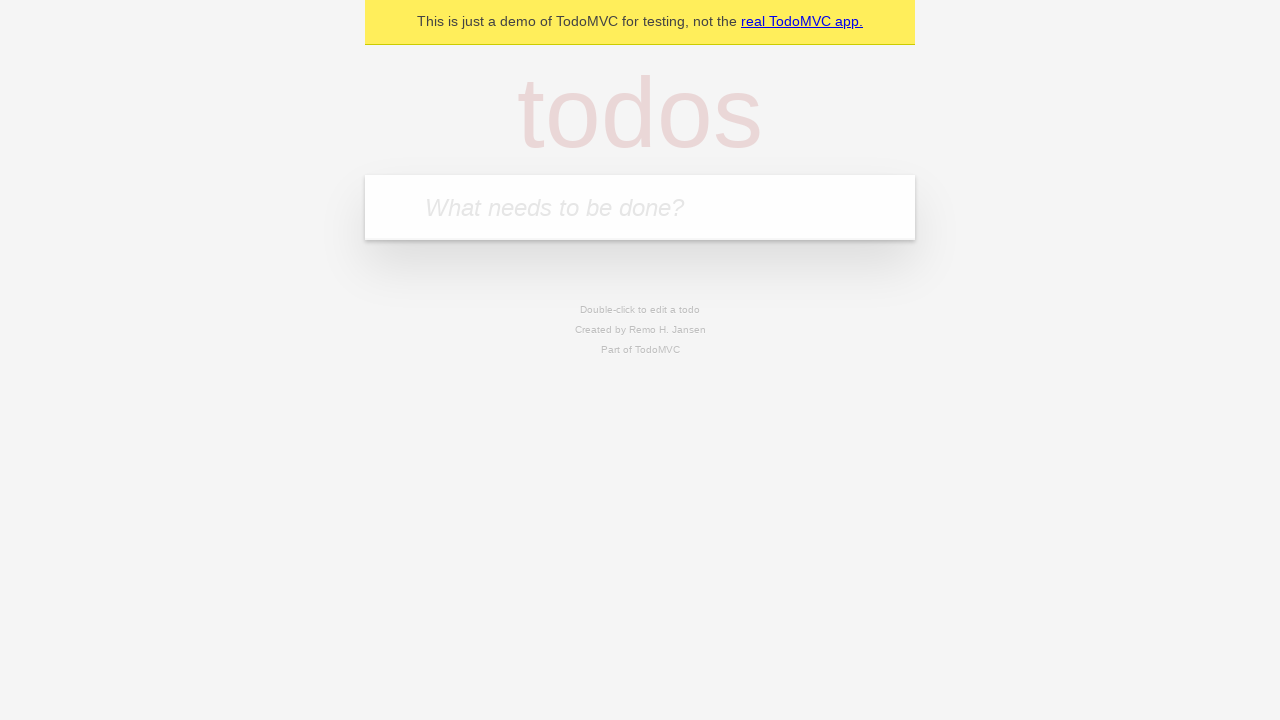

Located the new todo input field
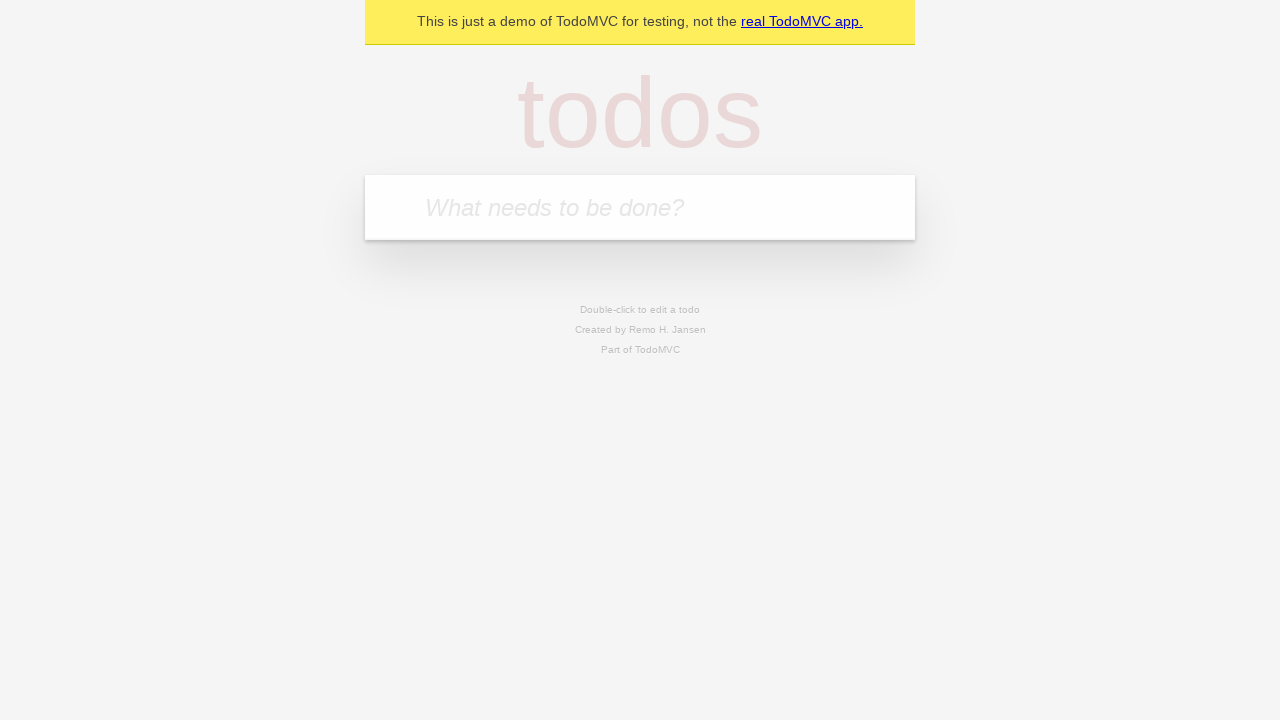

Filled first todo with 'buy some cheese' on internal:attr=[placeholder="What needs to be done?"i]
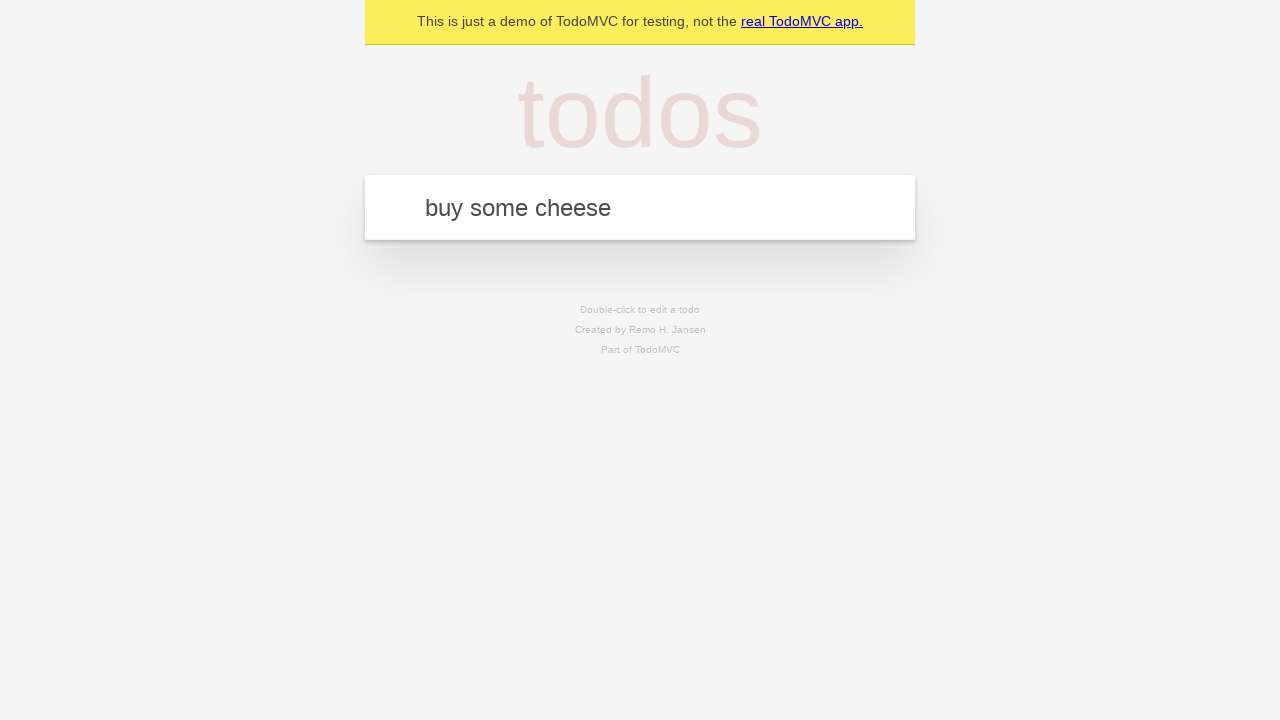

Pressed Enter to add first todo on internal:attr=[placeholder="What needs to be done?"i]
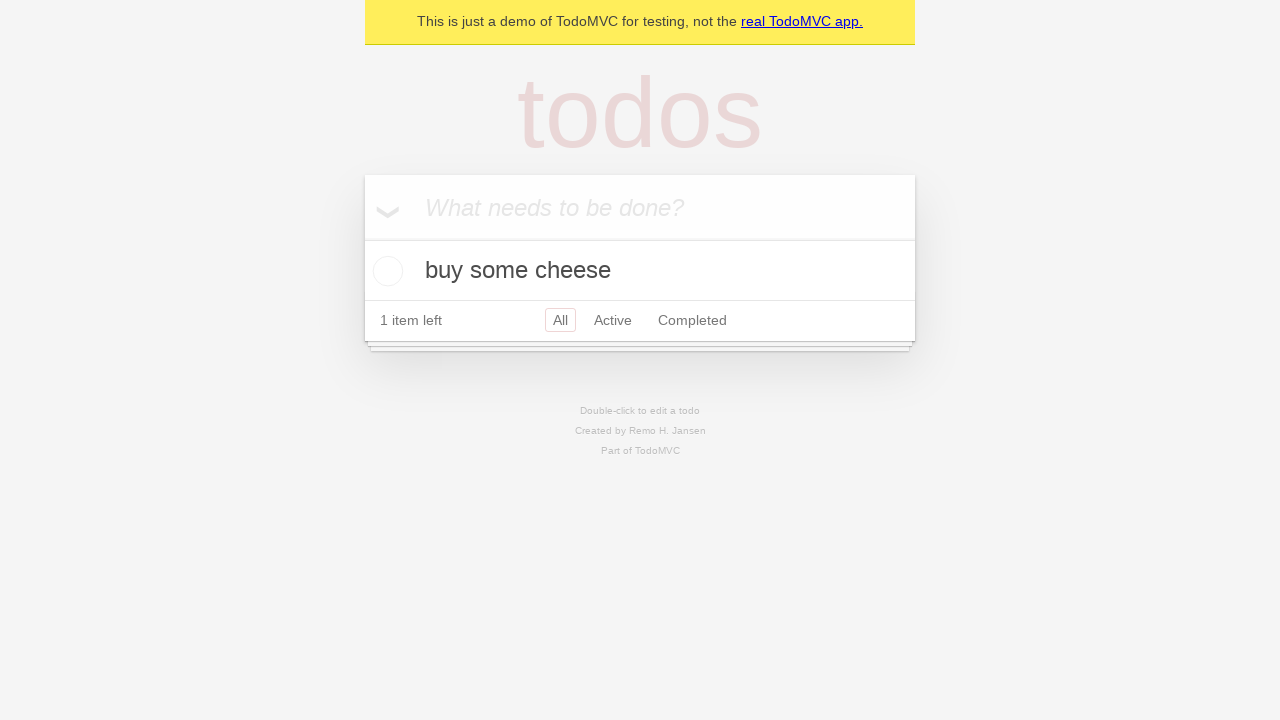

Todo counter appeared showing 1 item
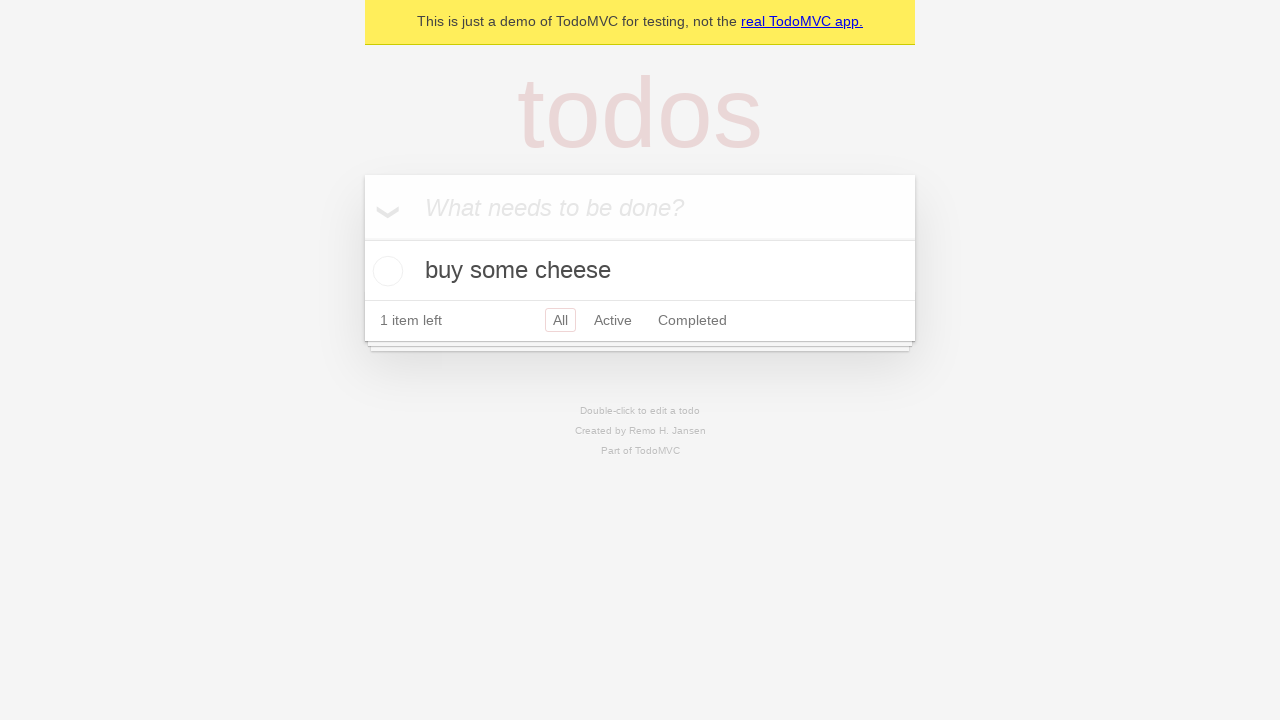

Filled second todo with 'feed the cat' on internal:attr=[placeholder="What needs to be done?"i]
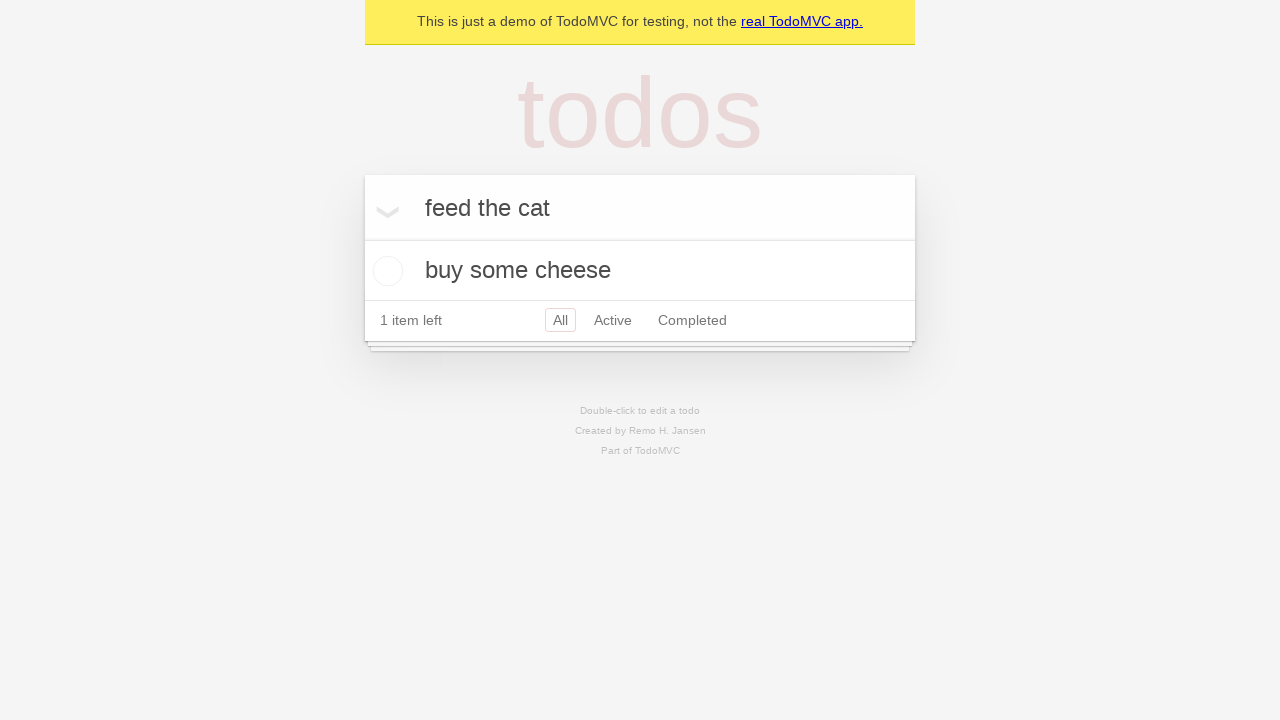

Pressed Enter to add second todo on internal:attr=[placeholder="What needs to be done?"i]
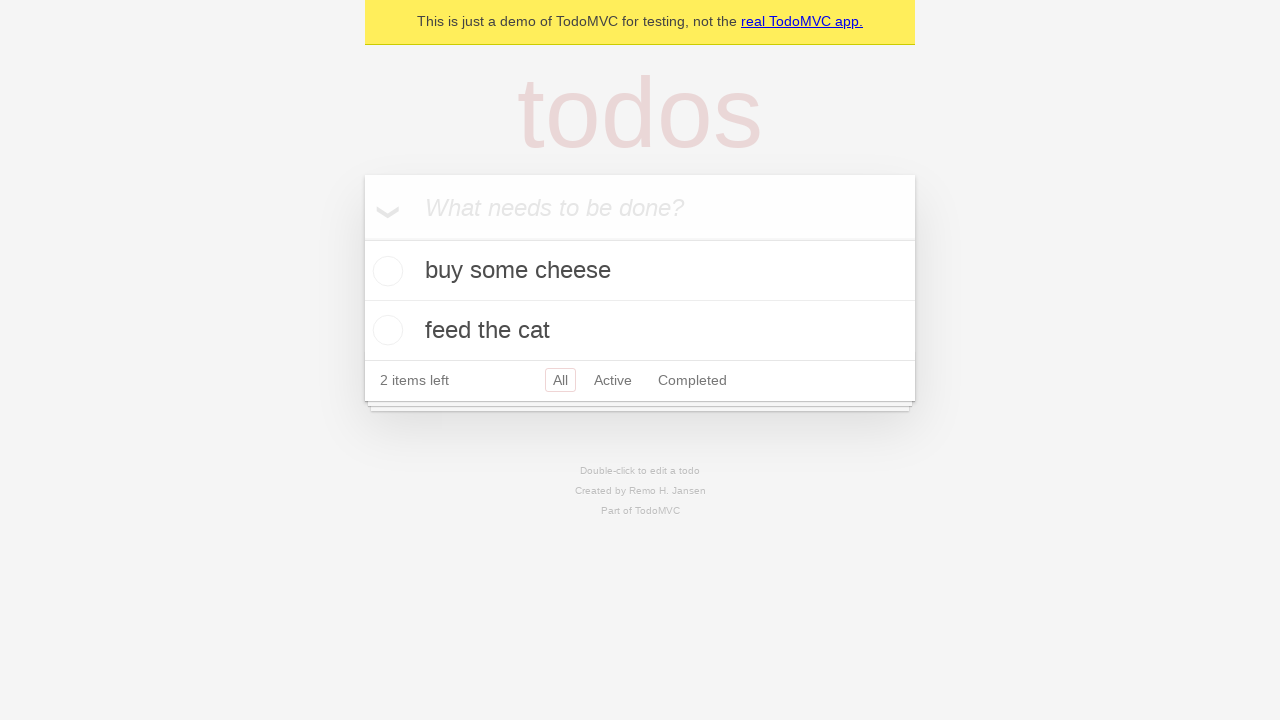

Todo counter updated to show 2 items
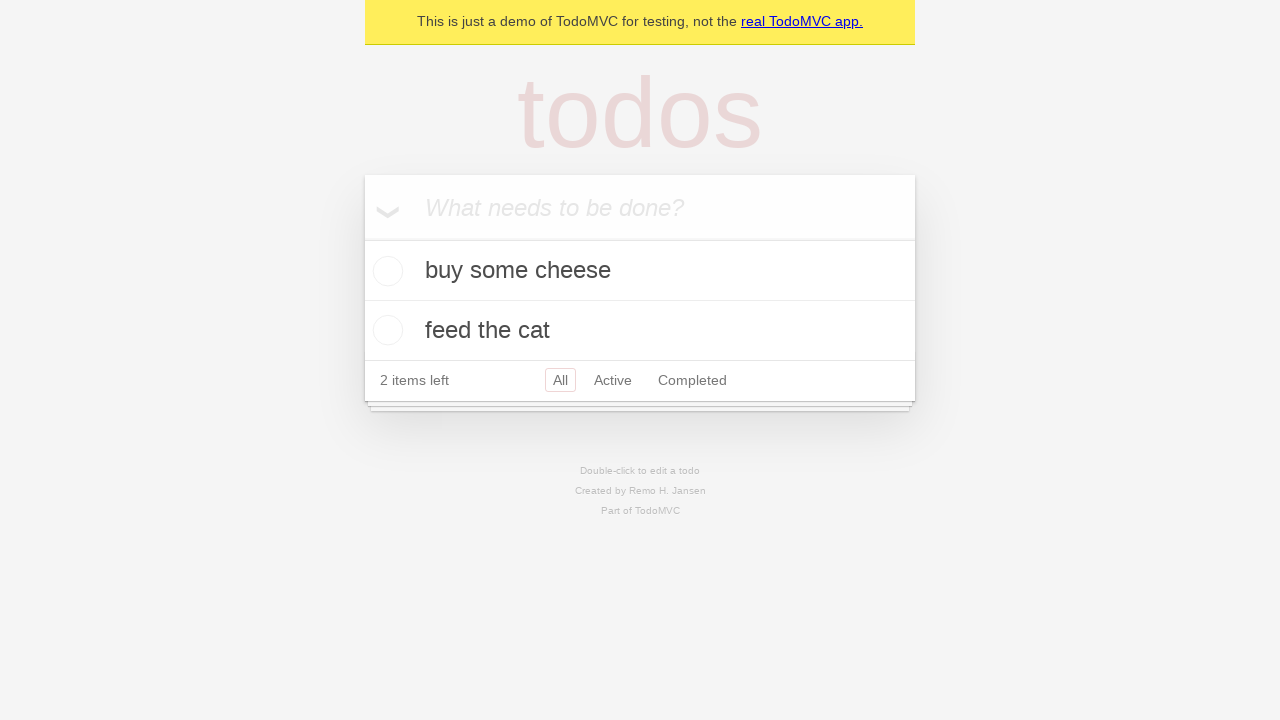

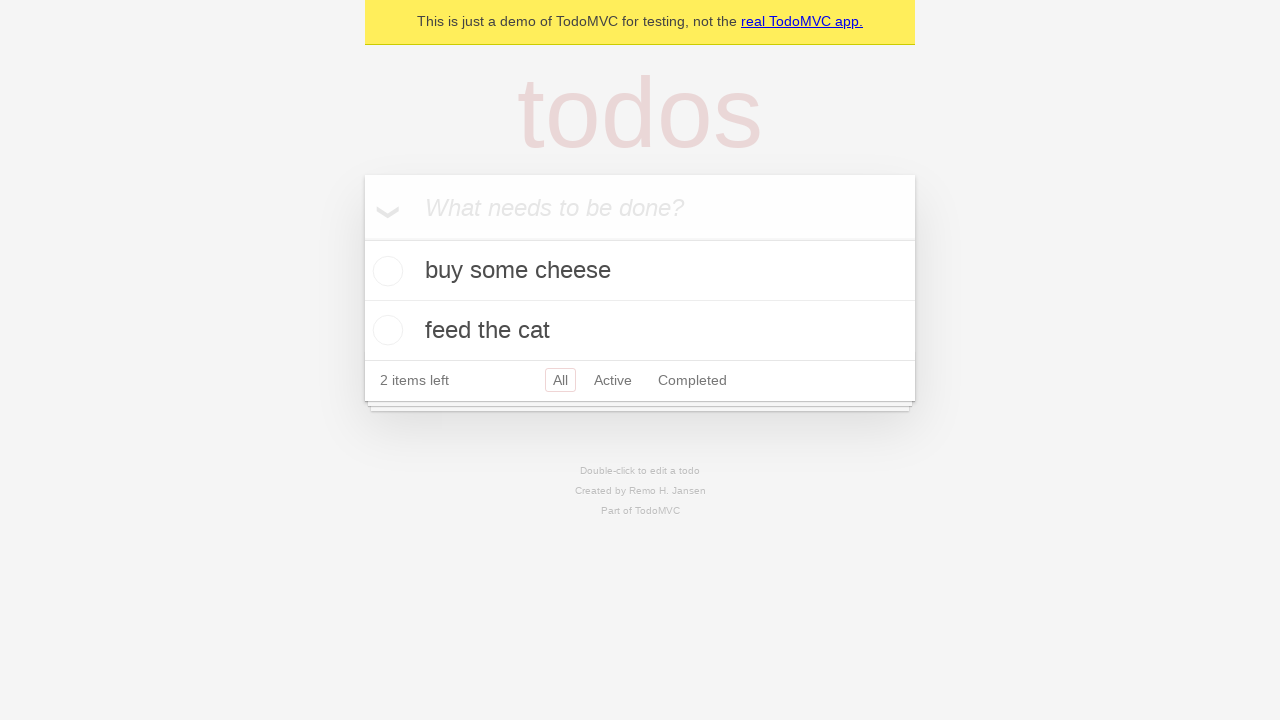